Tests the search functionality on Python.org by entering a search query and submitting the form

Starting URL: https://www.python.org

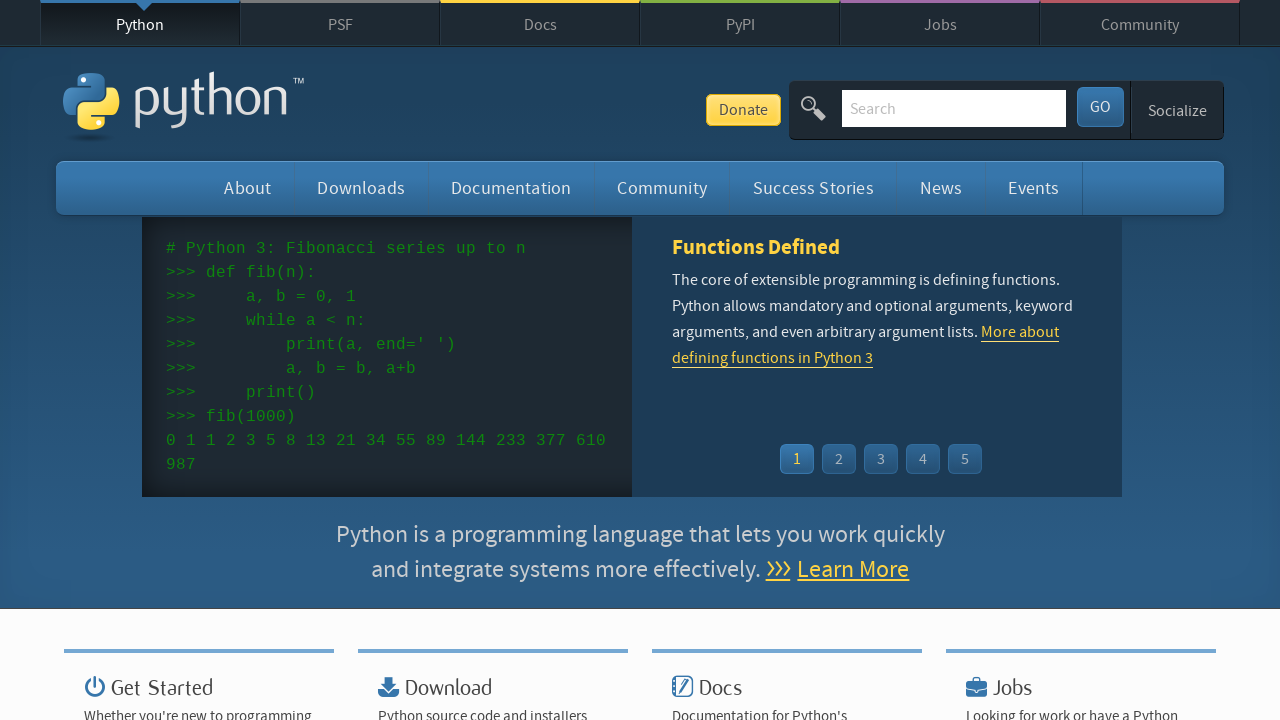

Filled search bar with 'getting started with python' on input[name='q']
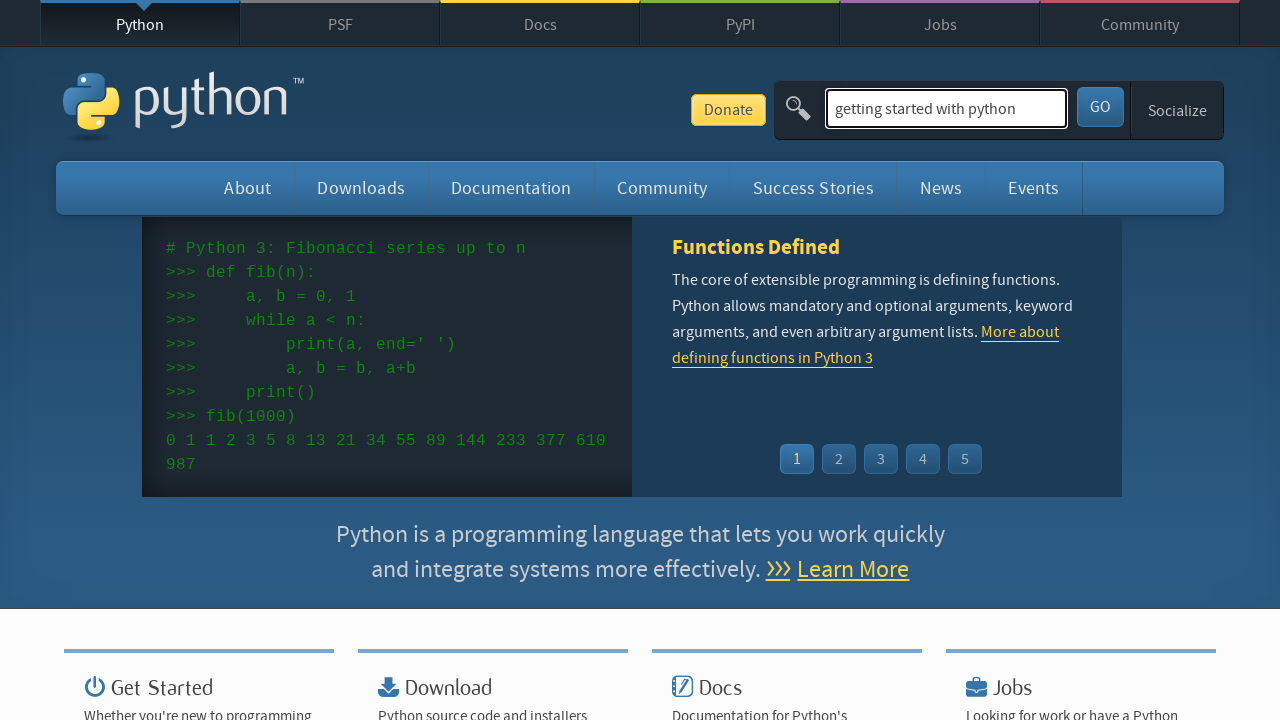

Pressed Enter to submit search form on input[name='q']
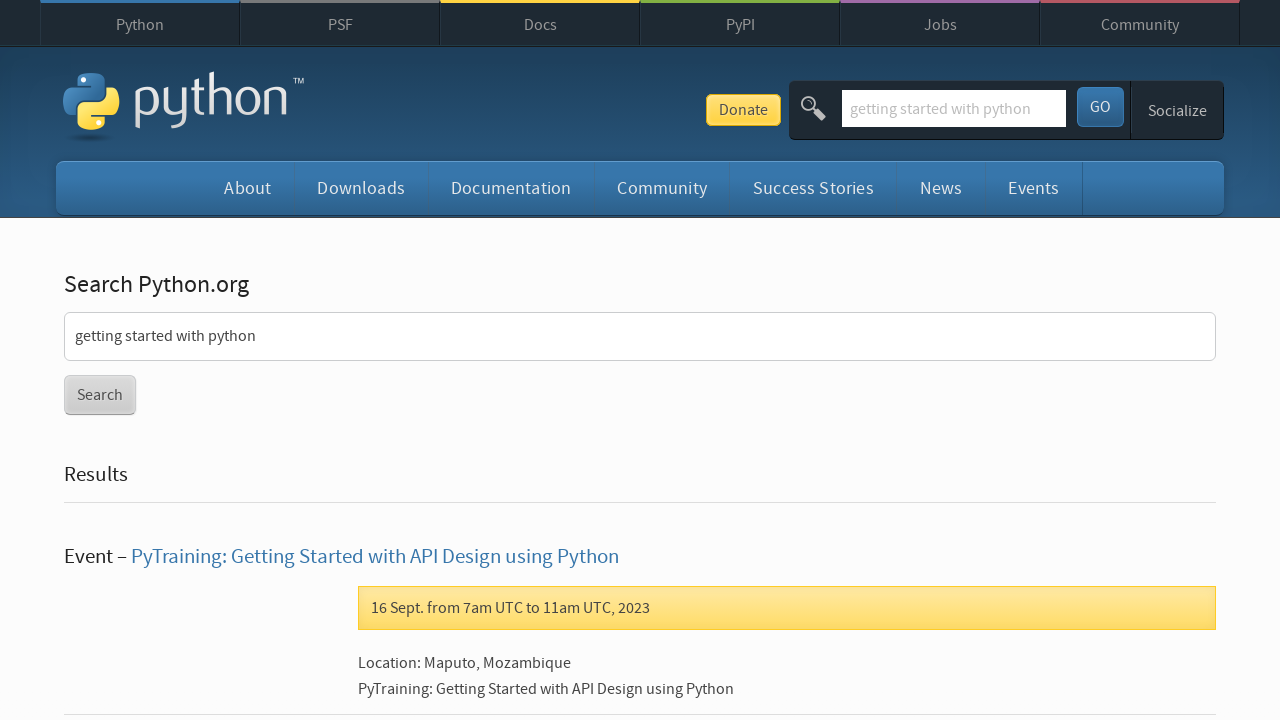

Search results page loaded successfully
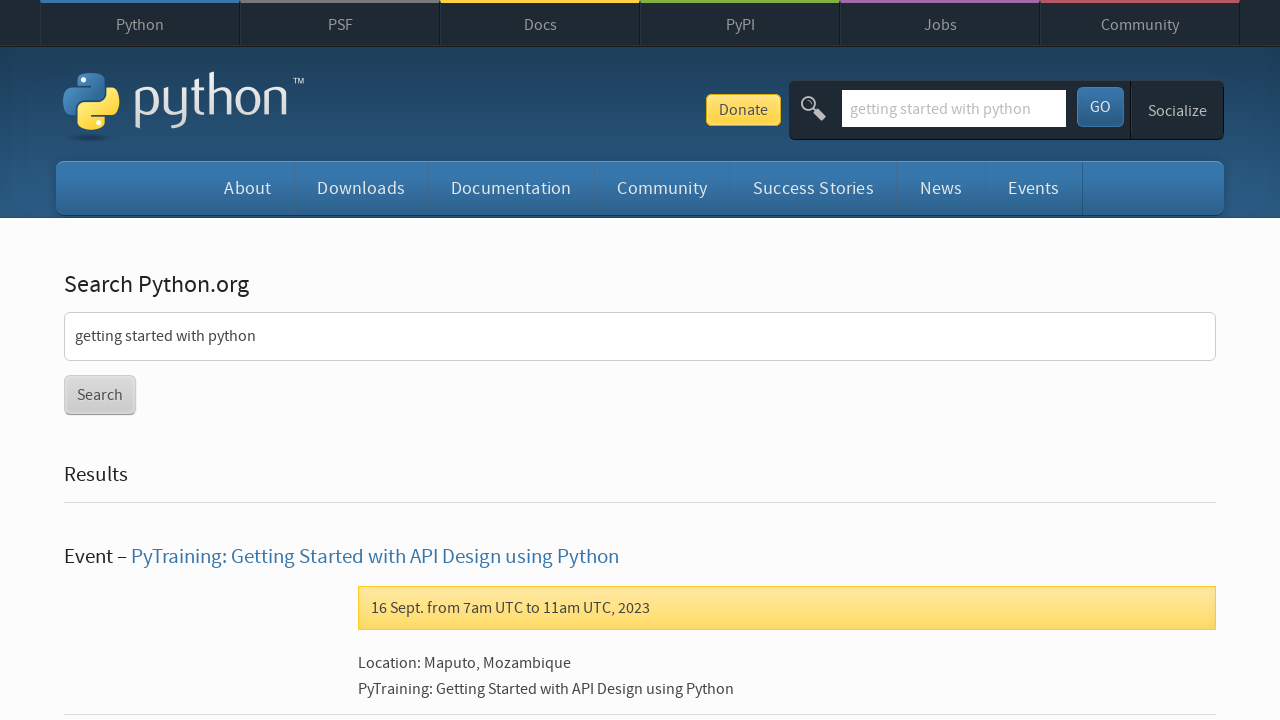

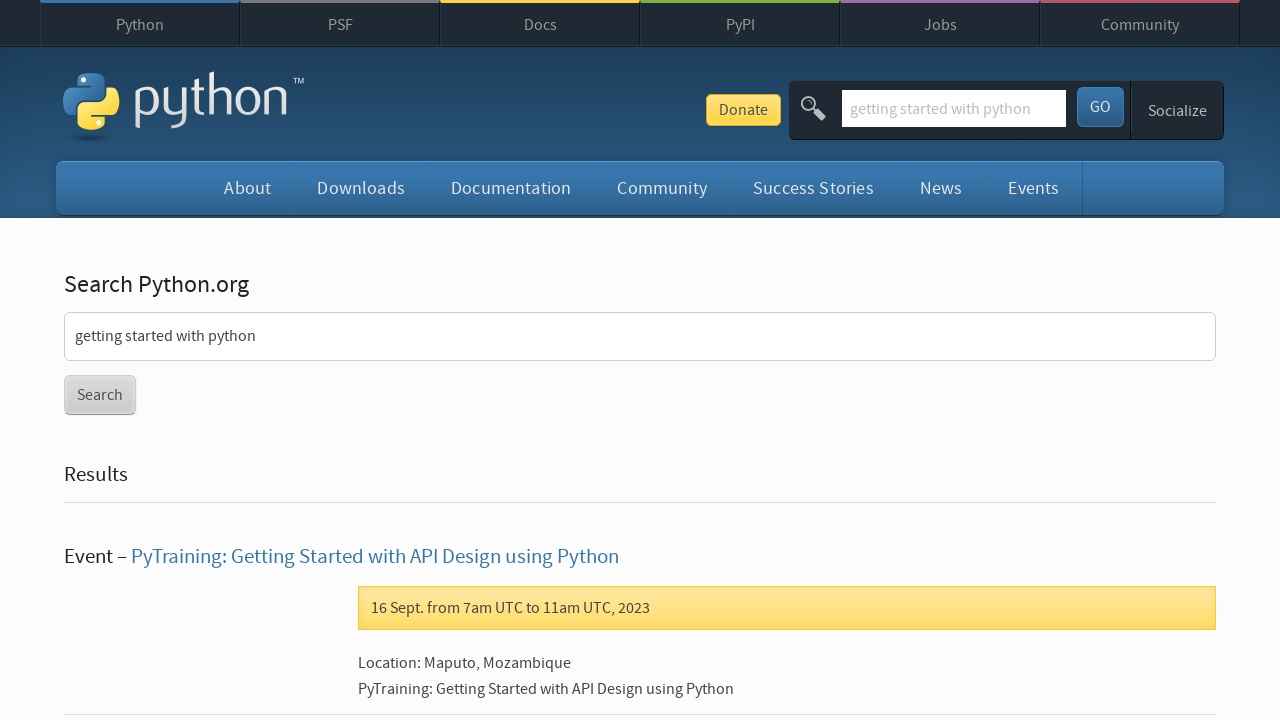